Tests jQuery dropdown search functionality by clicking the dropdown, typing a country name (Bangladesh), and selecting it from the filtered results.

Starting URL: https://www.lambdatest.com/selenium-playground/jquery-dropdown-search-demo

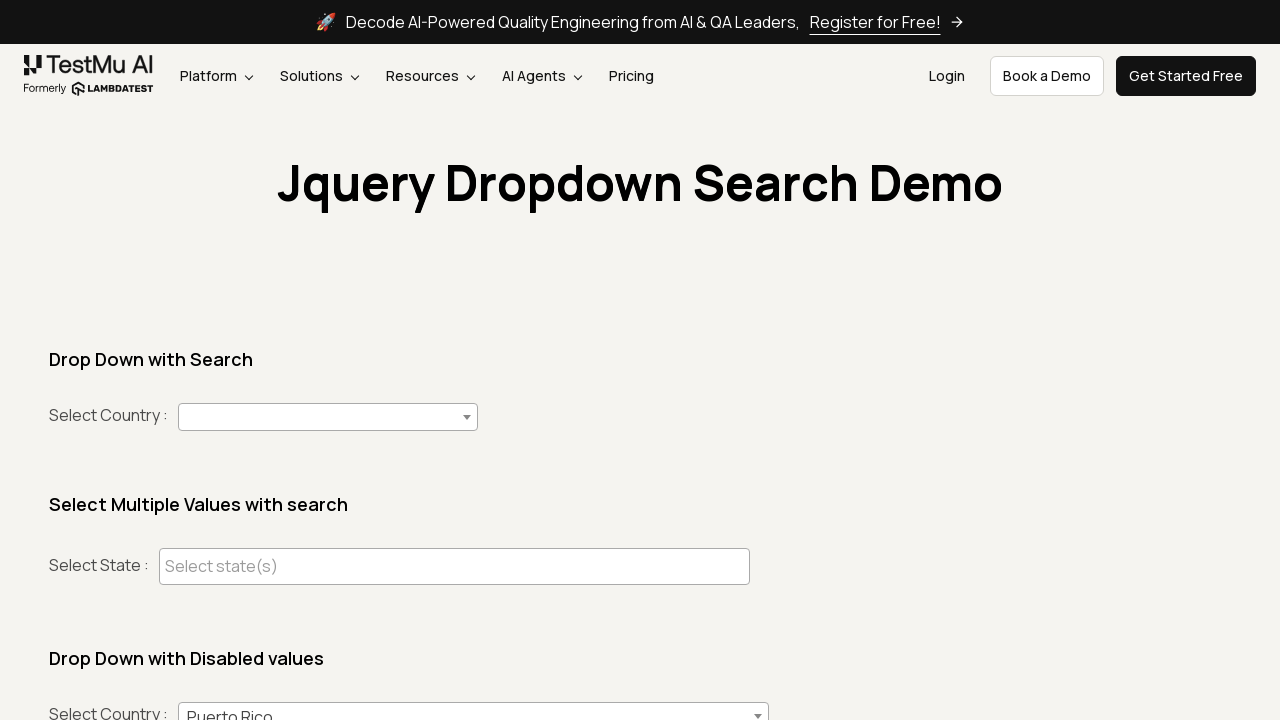

Clicked on the country dropdown to open it at (328, 417) on span[aria-labelledby='select2-country-container']
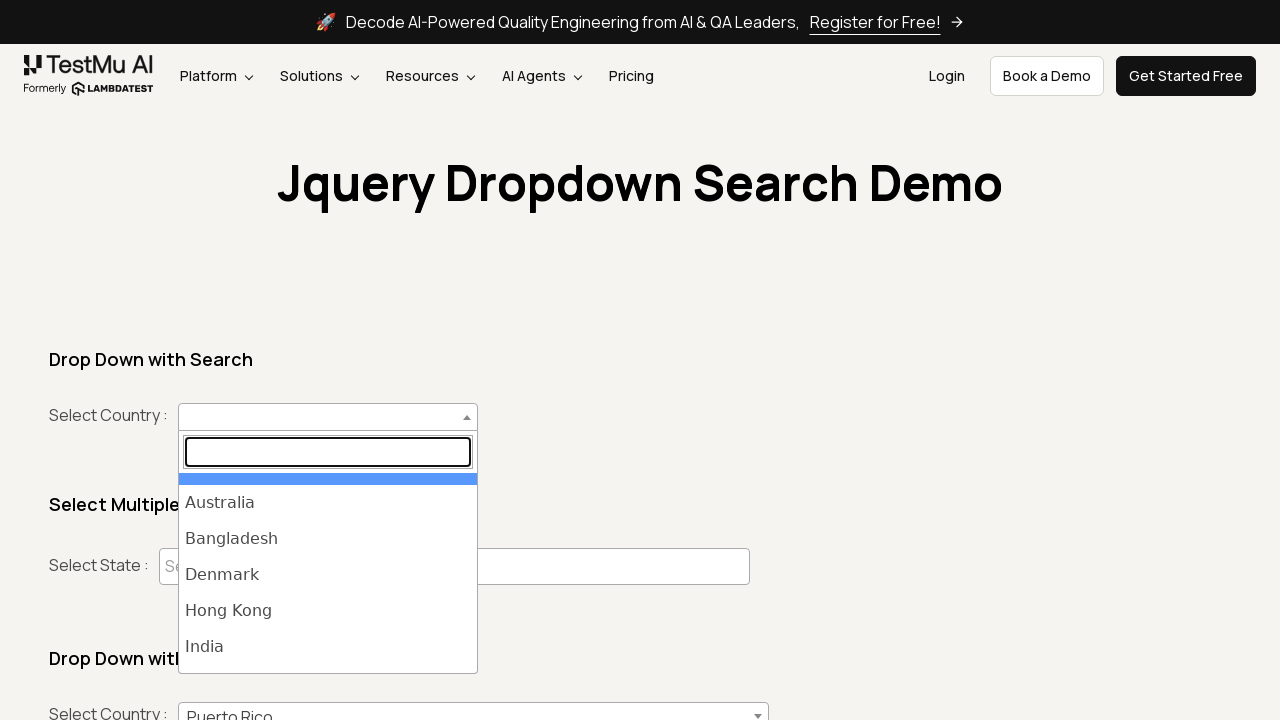

Dropdown search field became visible
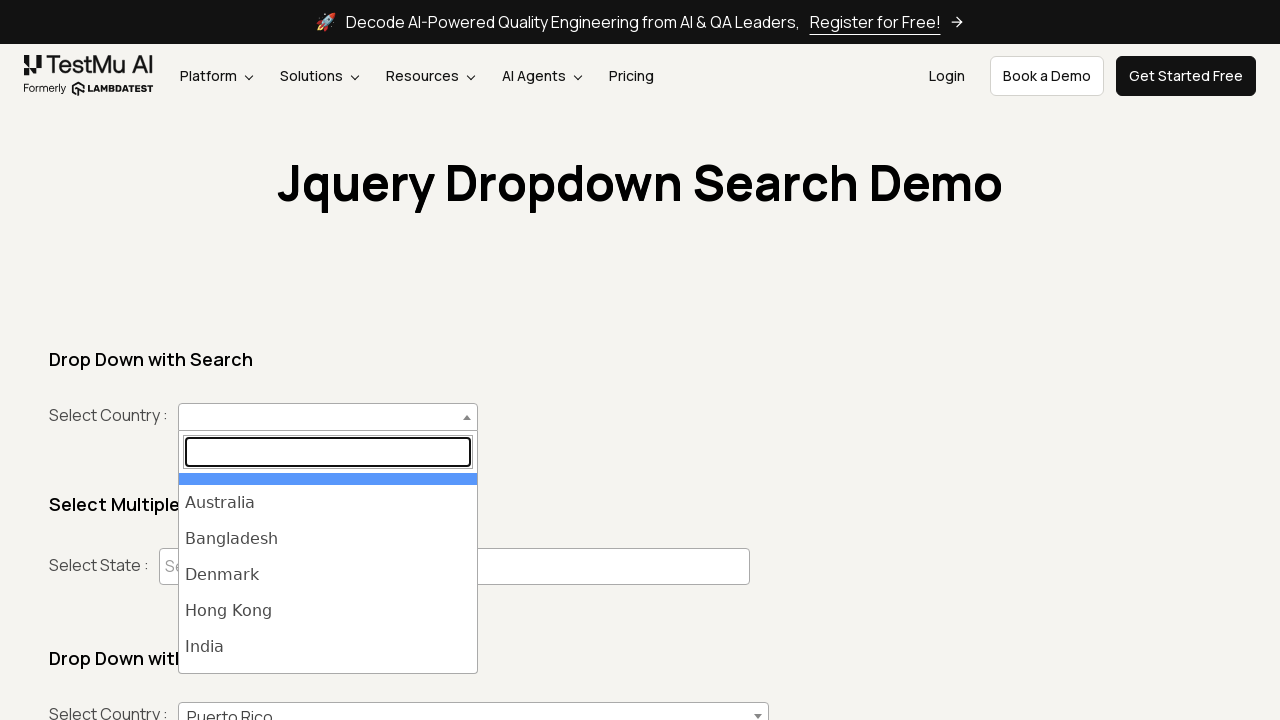

Typed 'Bangladesh' into the dropdown search field on (//input[@class='select2-search__field'])[2]
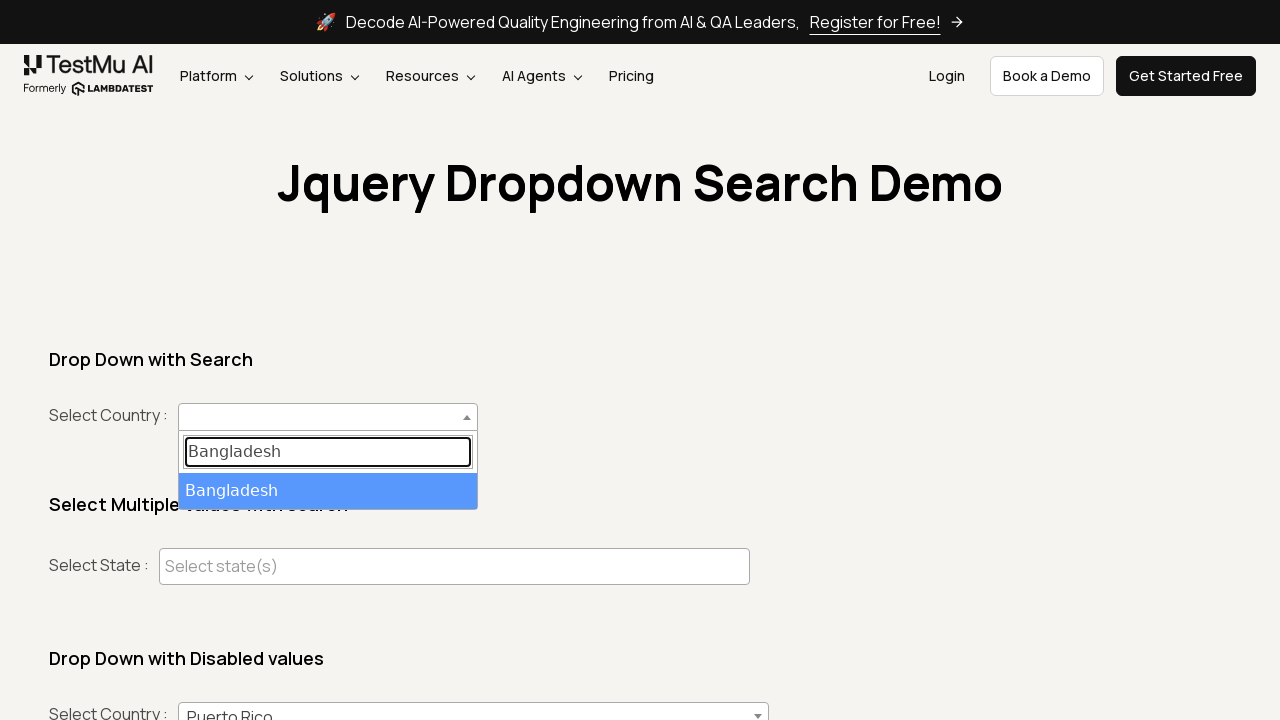

Waited for dropdown results to filter
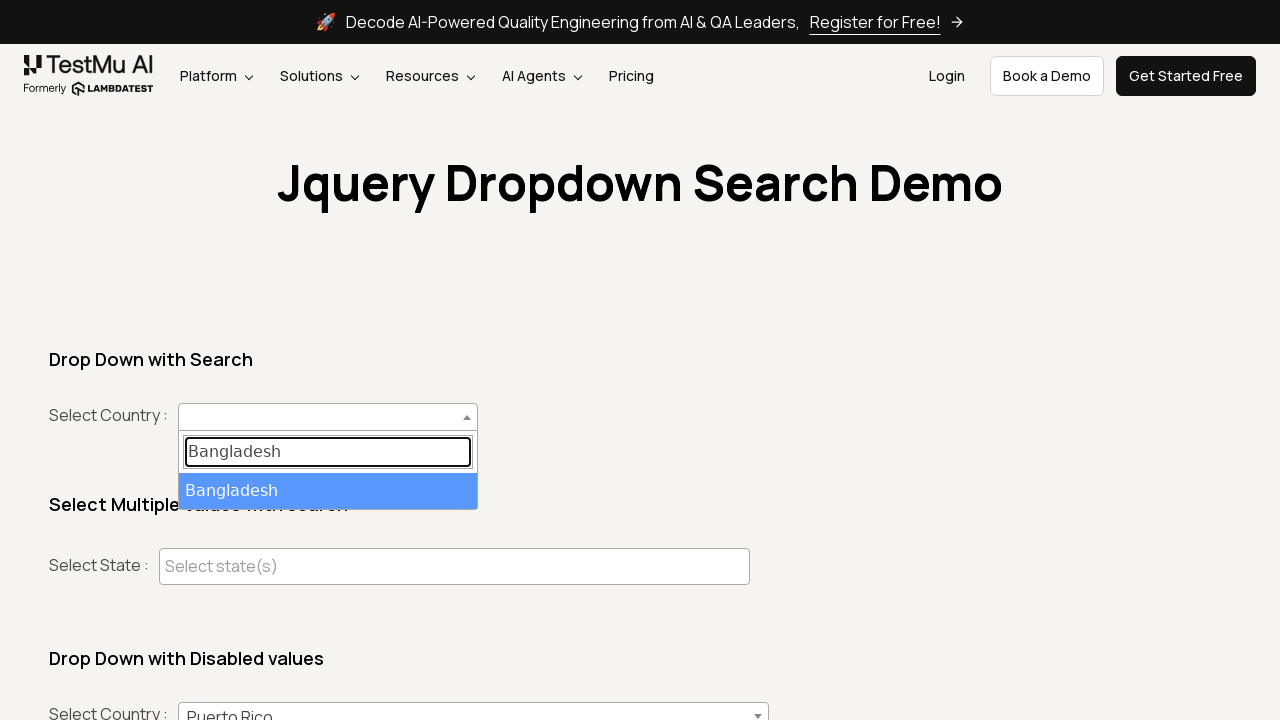

Pressed Enter to select Bangladesh from filtered results
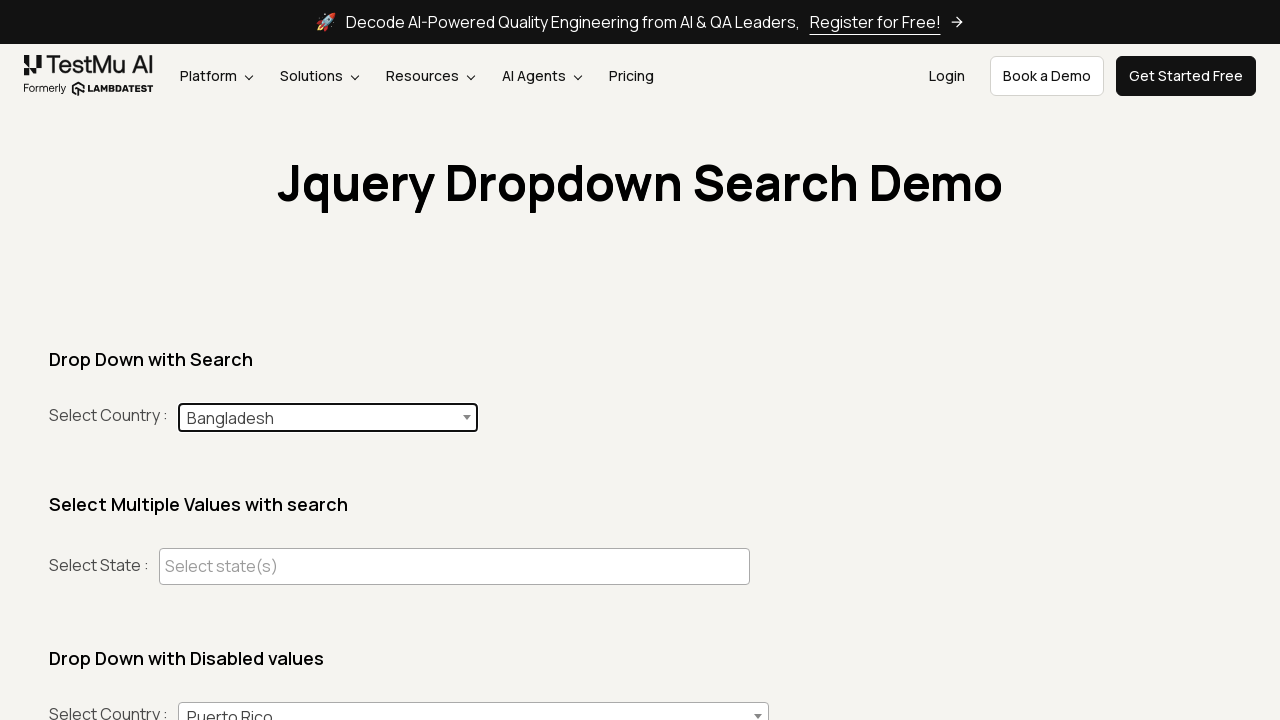

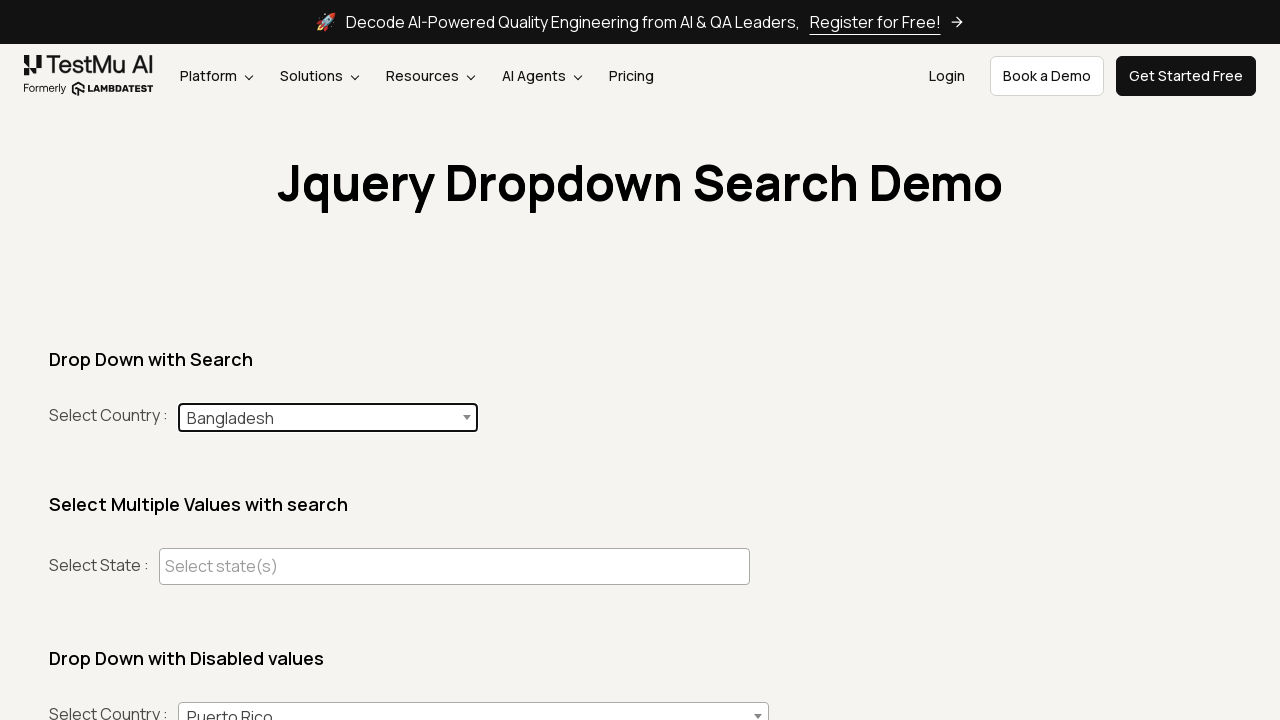